Tests product page functionality by navigating to the product page and adding multiple products to the shopping cart - 2 of Product 1, 3 of Product 2, and 1 of Product 3.

Starting URL: https://material.playwrightvn.com/

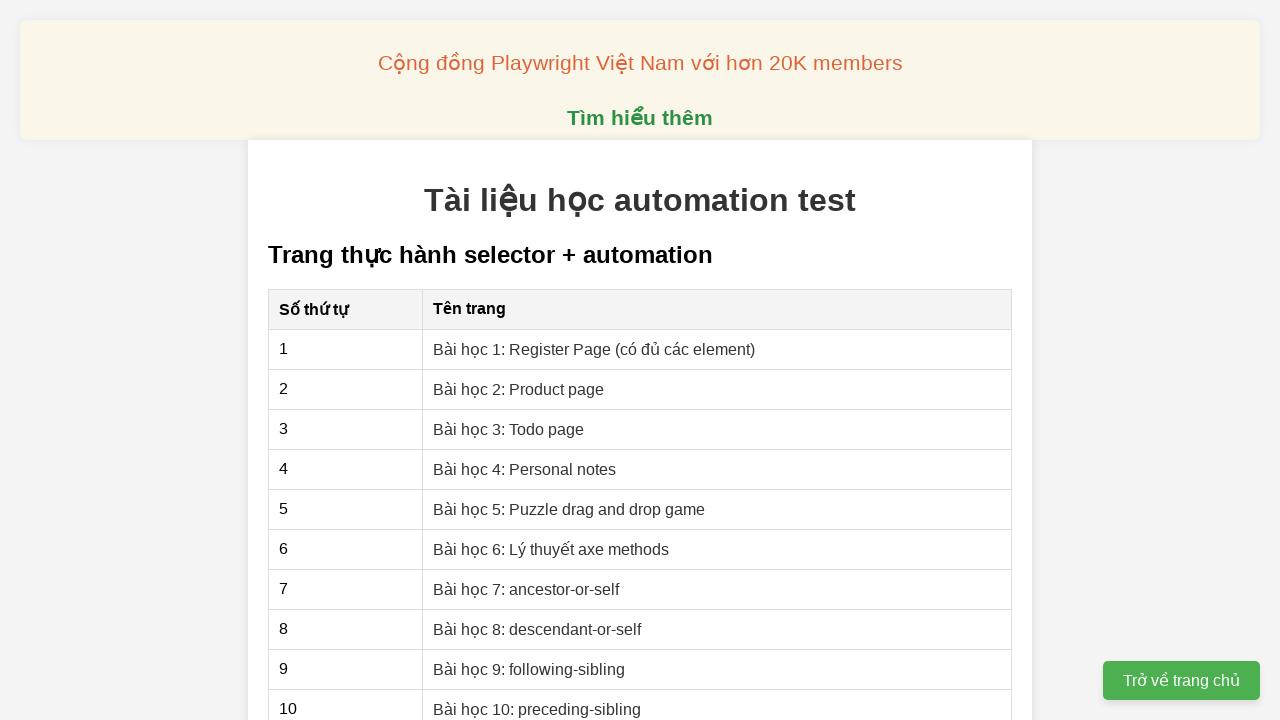

Clicked link to navigate to Product page at (519, 389) on xpath=//a[text()="Bài học 2: Product page"]
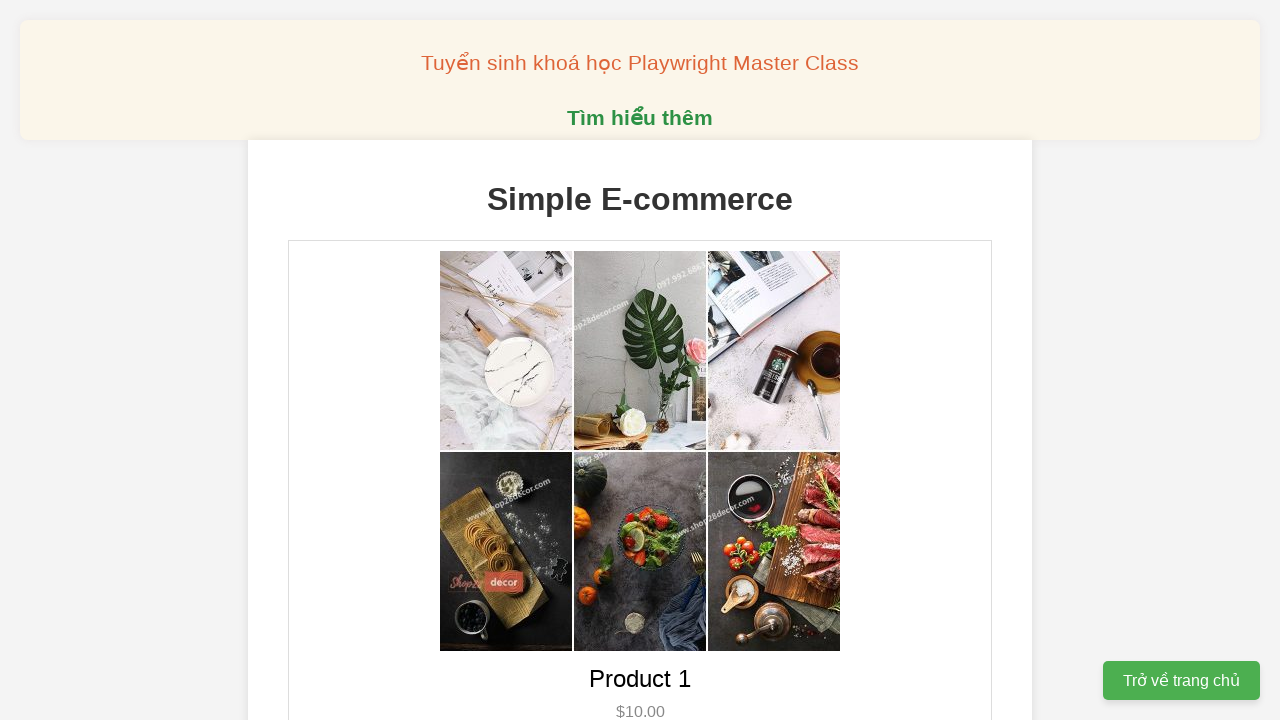

Added first Product 1 to cart at (640, 360) on xpath=//div[@class="product-info"][.//div[text()="Product 1"]]//button[text()="A
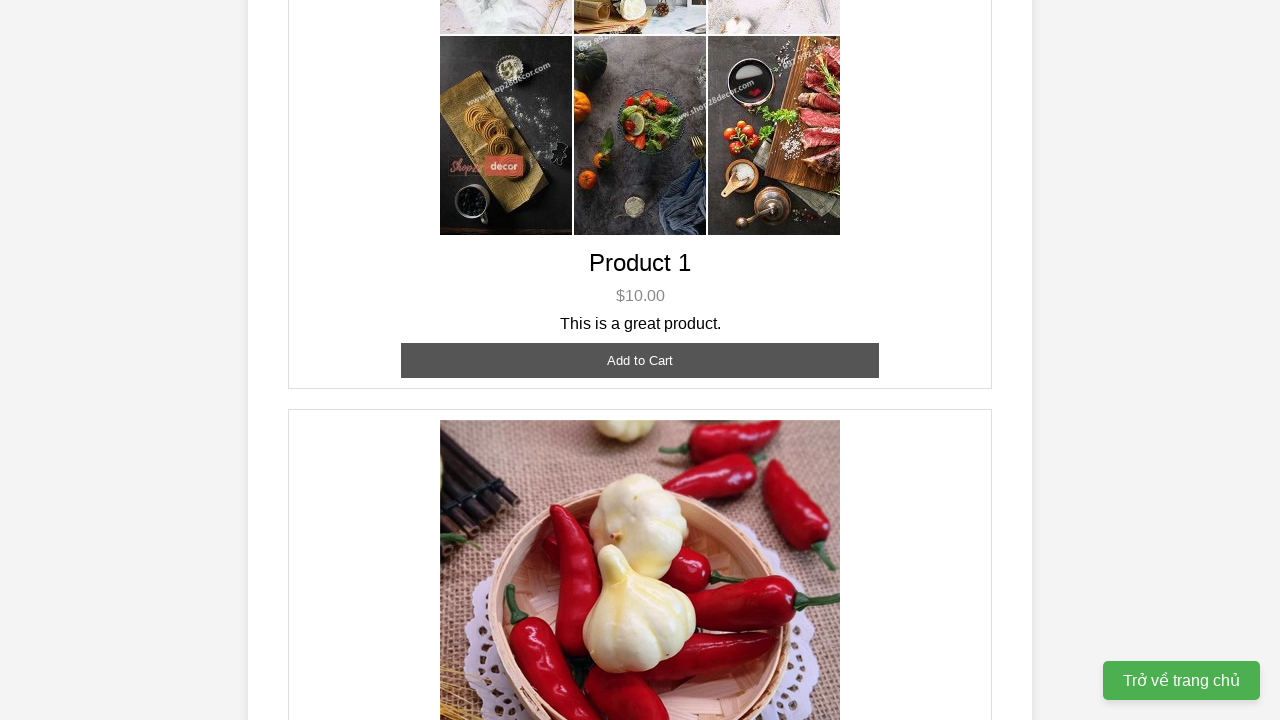

Added second Product 1 to cart at (640, 360) on xpath=//div[@class="product-info"][.//div[text()="Product 1"]]//button[text()="A
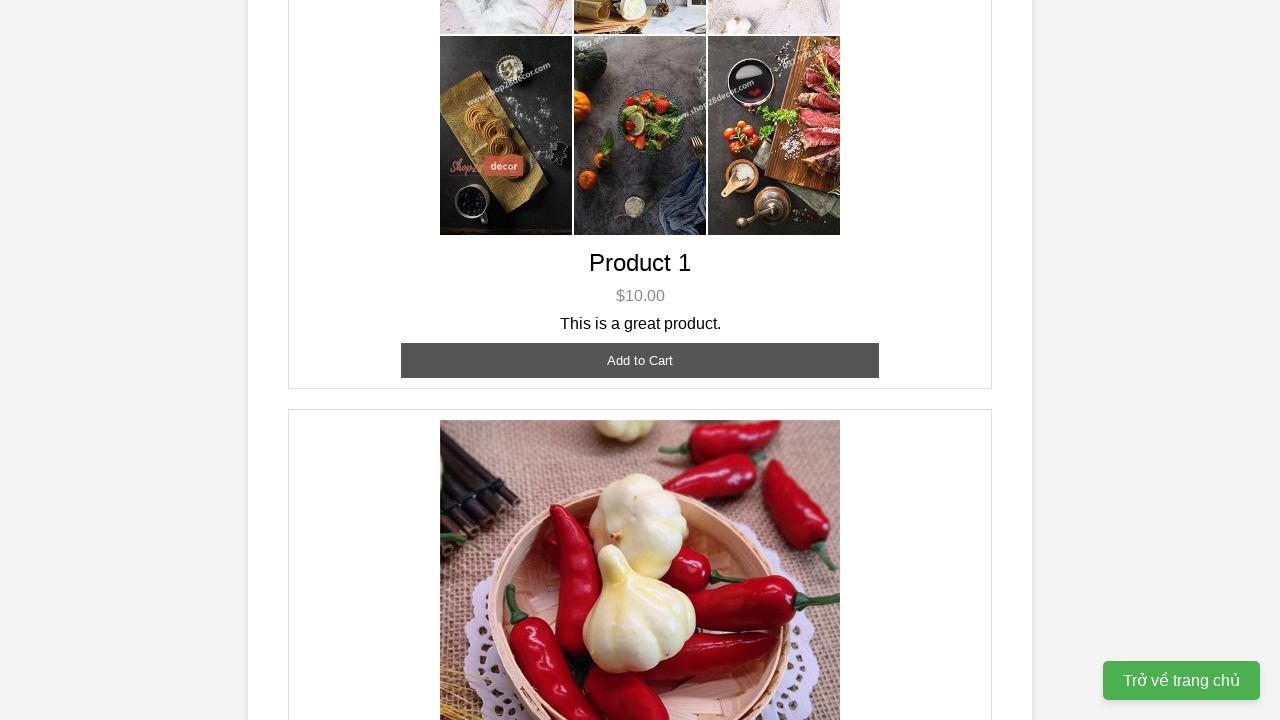

Added first Product 2 to cart at (640, 360) on xpath=//div[@class="product-info"][.//div[text()="Product 2"]]//button[text()="A
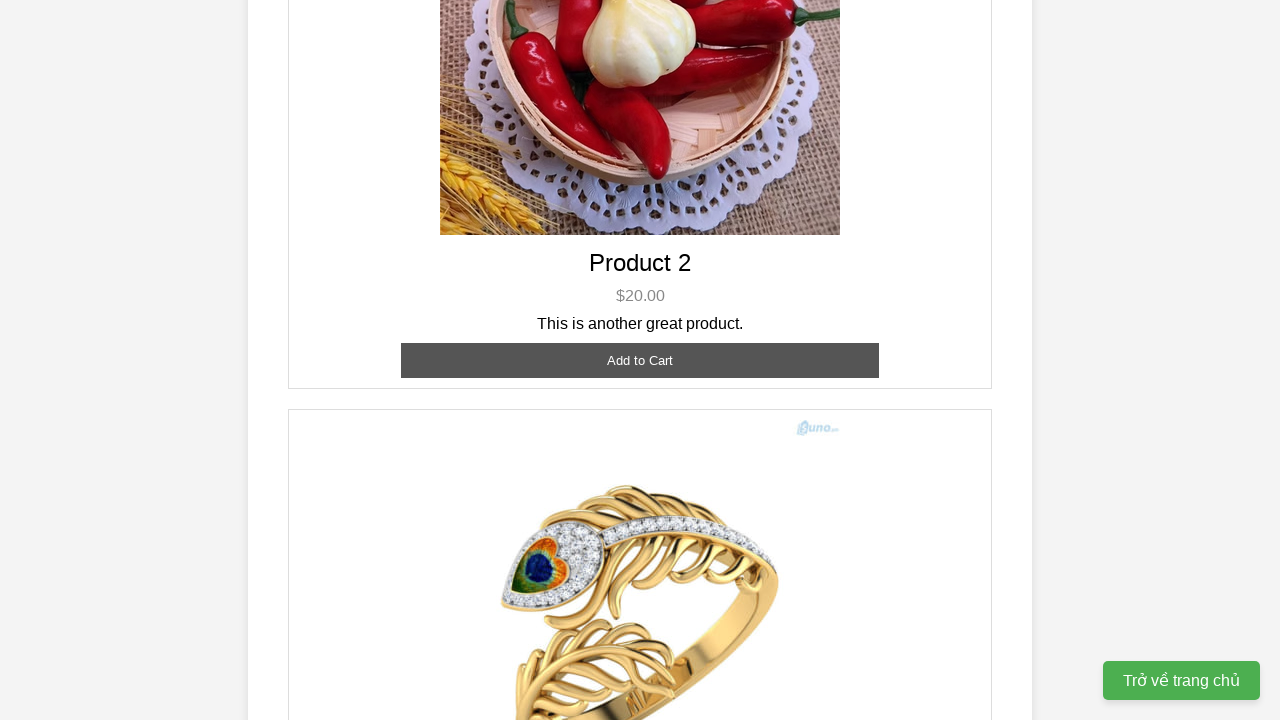

Added second Product 2 to cart at (640, 360) on xpath=//div[@class="product-info"][.//div[text()="Product 2"]]//button[text()="A
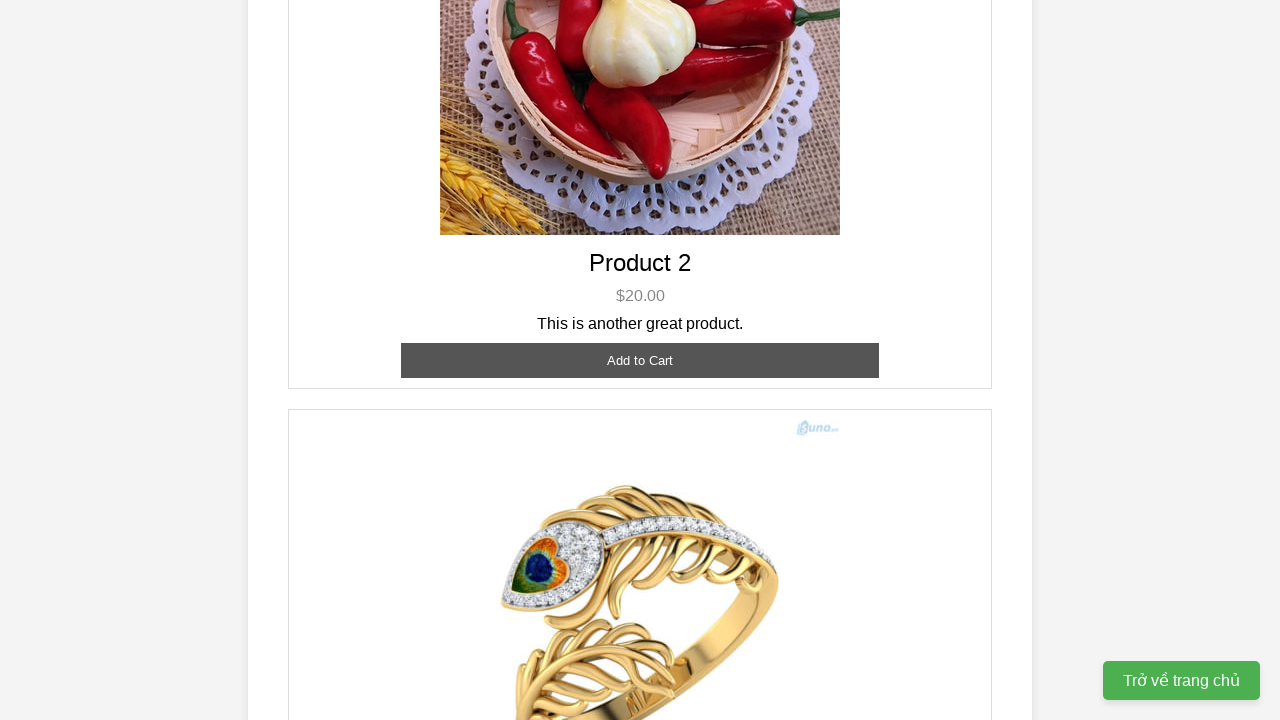

Added third Product 2 to cart at (640, 360) on xpath=//div[@class="product-info"][.//div[text()="Product 2"]]//button[text()="A
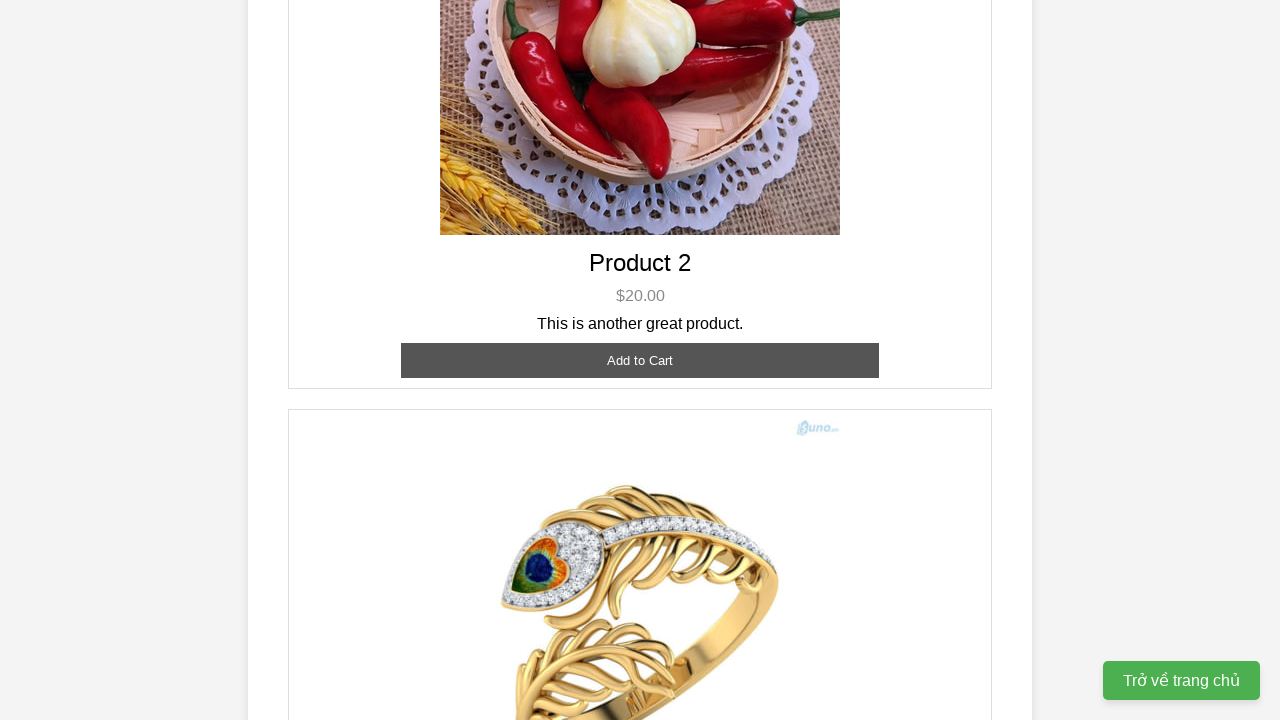

Added Product 3 to cart at (640, 388) on xpath=//div[@class="product-info"][.//div[text()="Product 3"]]//button[text()="A
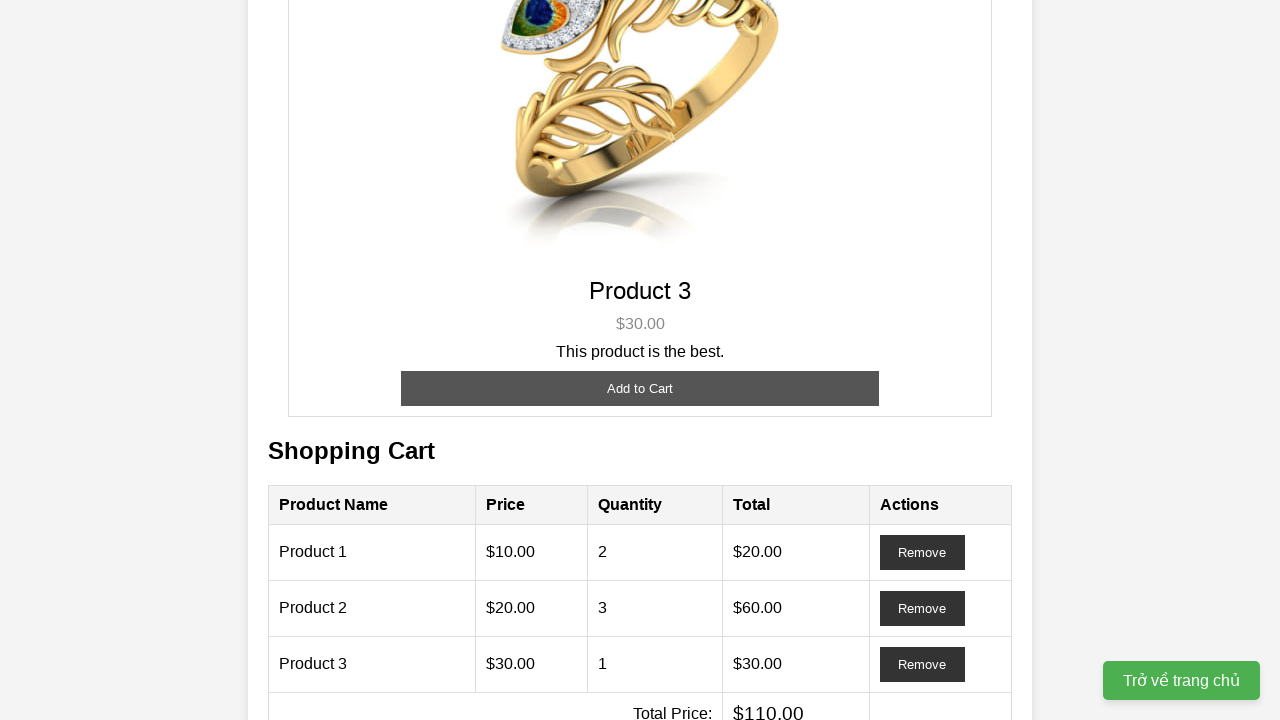

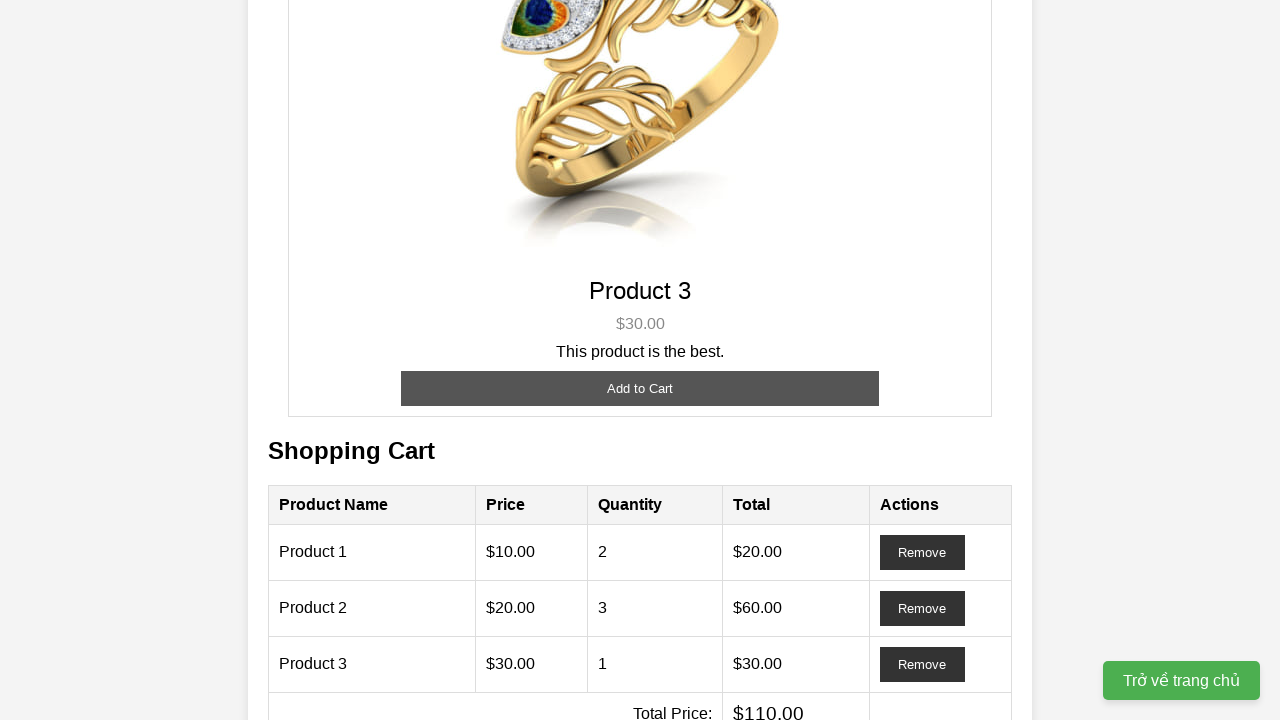